Tests radio button functionality on an HTML forms demo page by clicking the "Milk" radio button, then iterating through a group of radio buttons to find and select the "Cheese" option.

Starting URL: https://echoecho.com/htmlforms10.htm

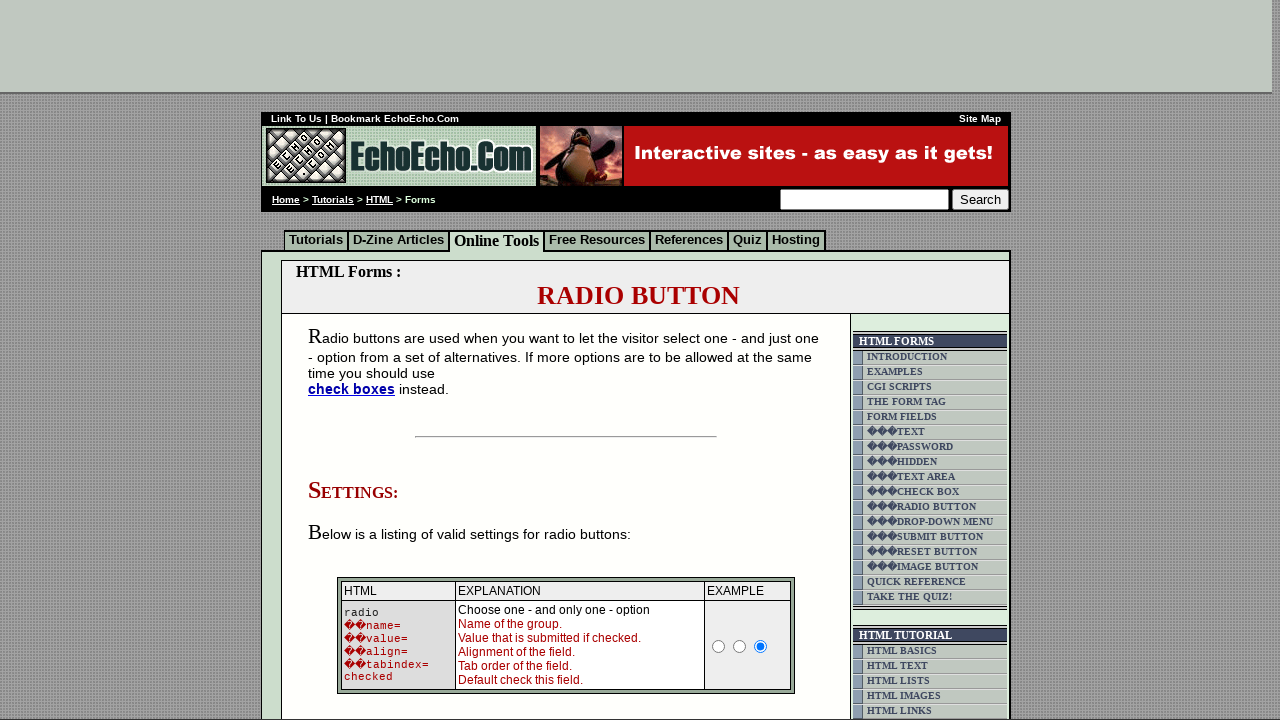

Navigated to HTML forms demo page
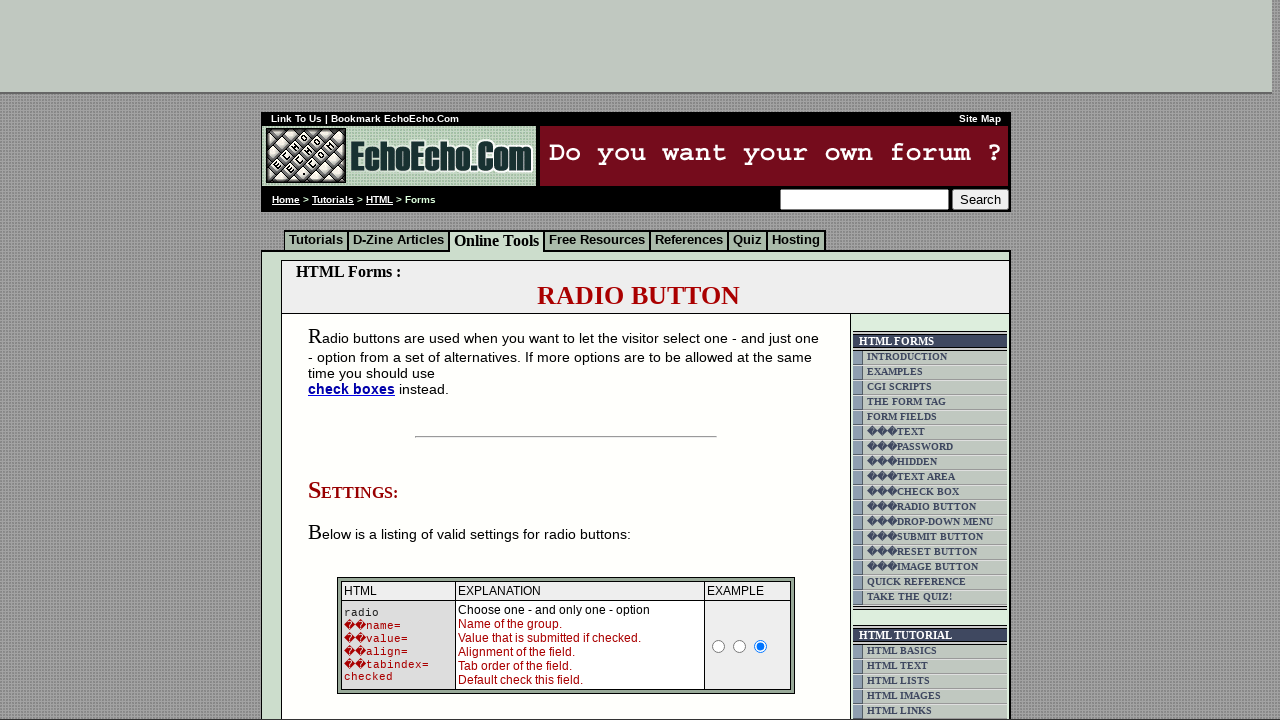

Clicked the 'Milk' radio button at (356, 360) on input[value='Milk']
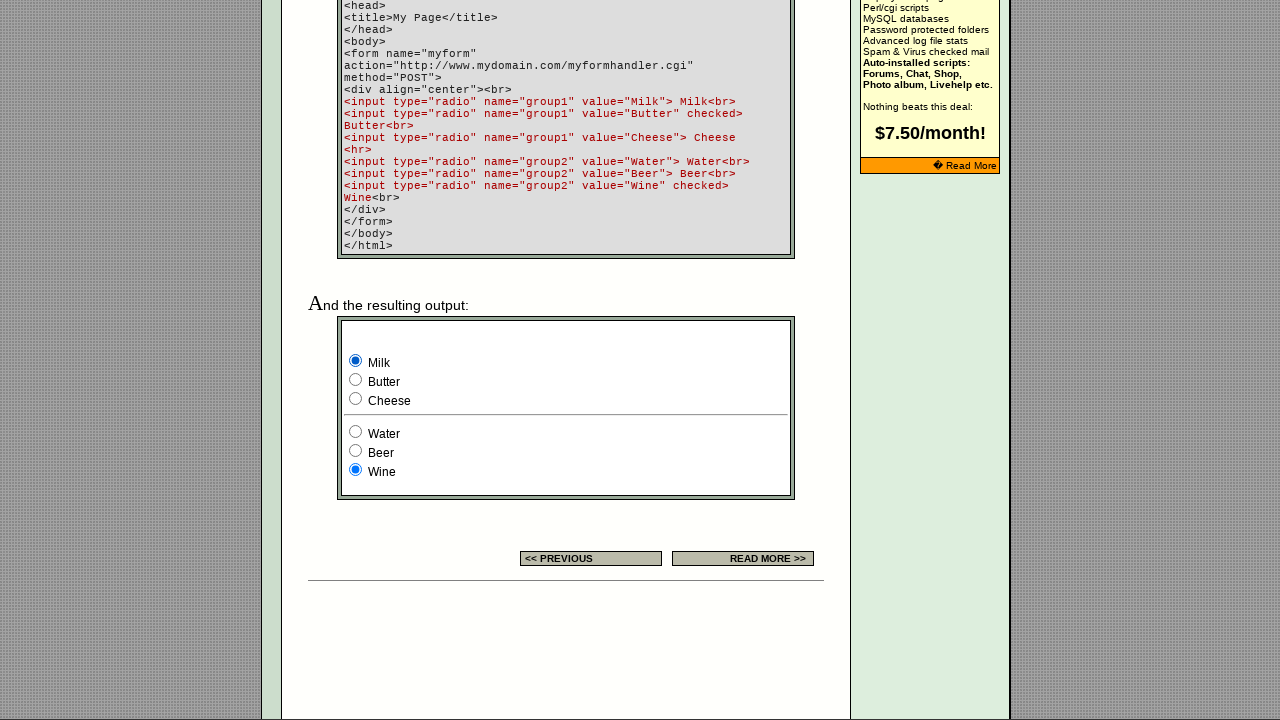

Waited 1000ms for page processing
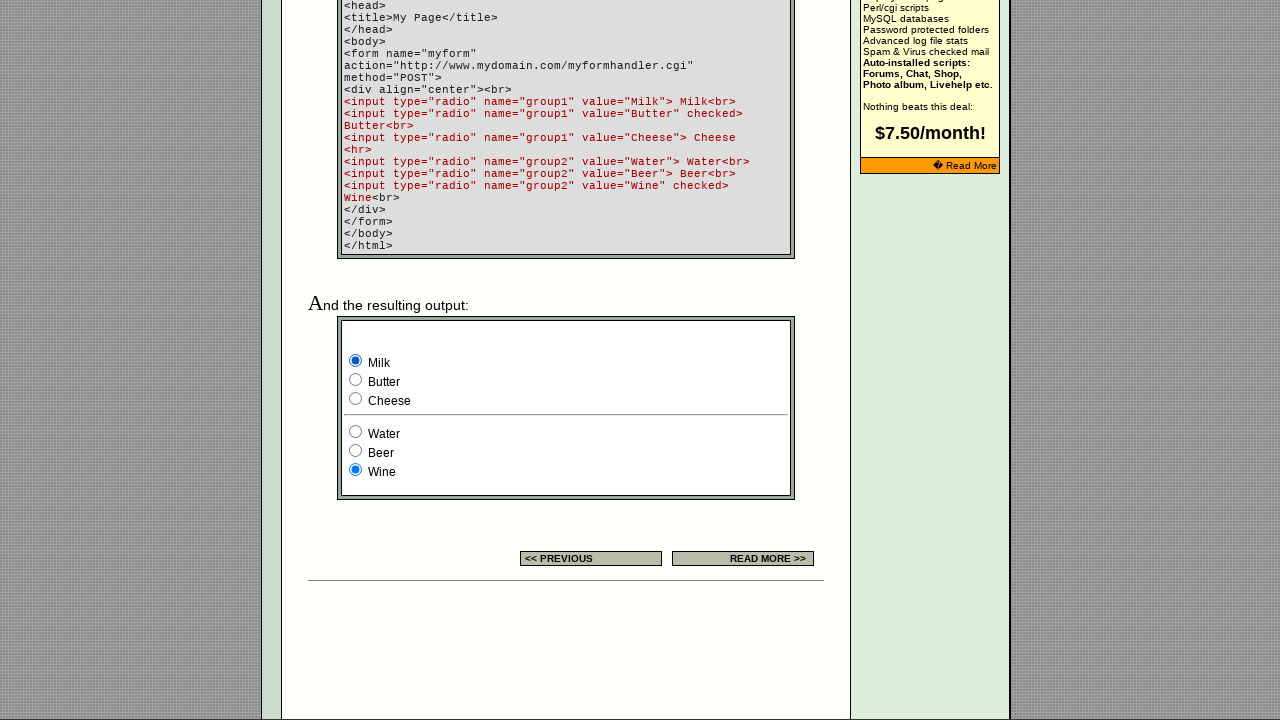

Located all radio buttons in group1
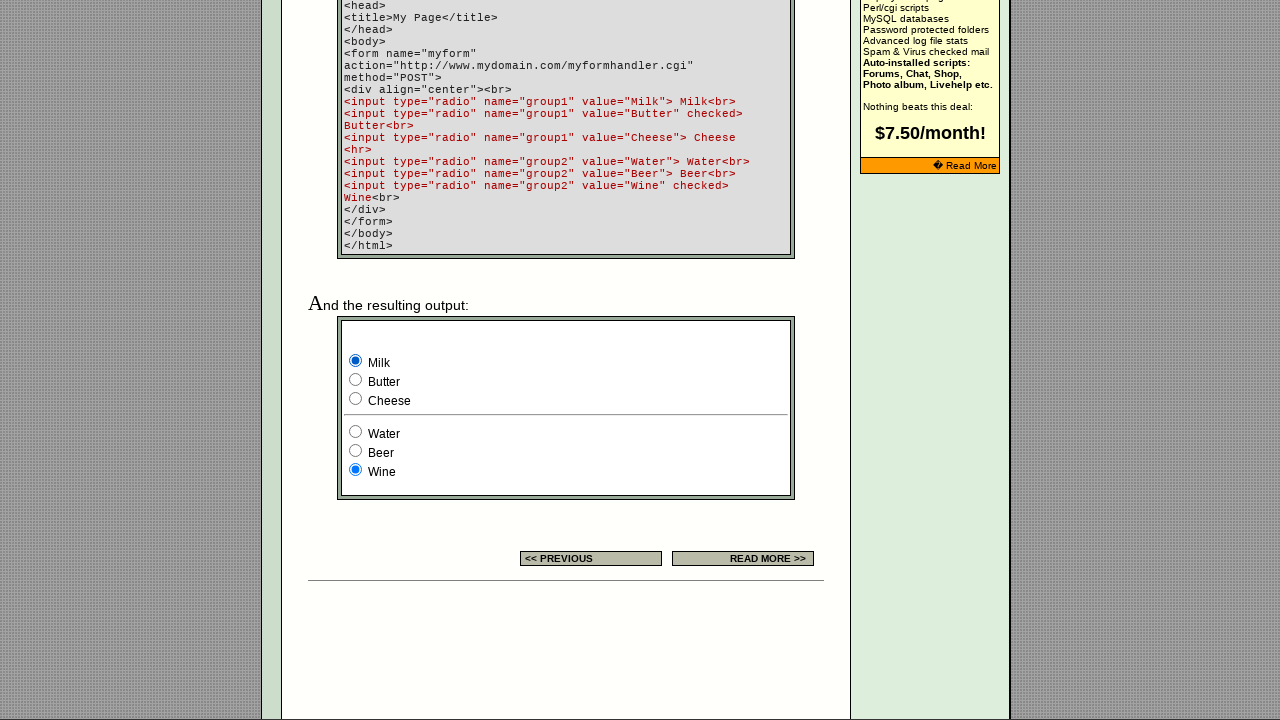

Counted 3 radio buttons in group1
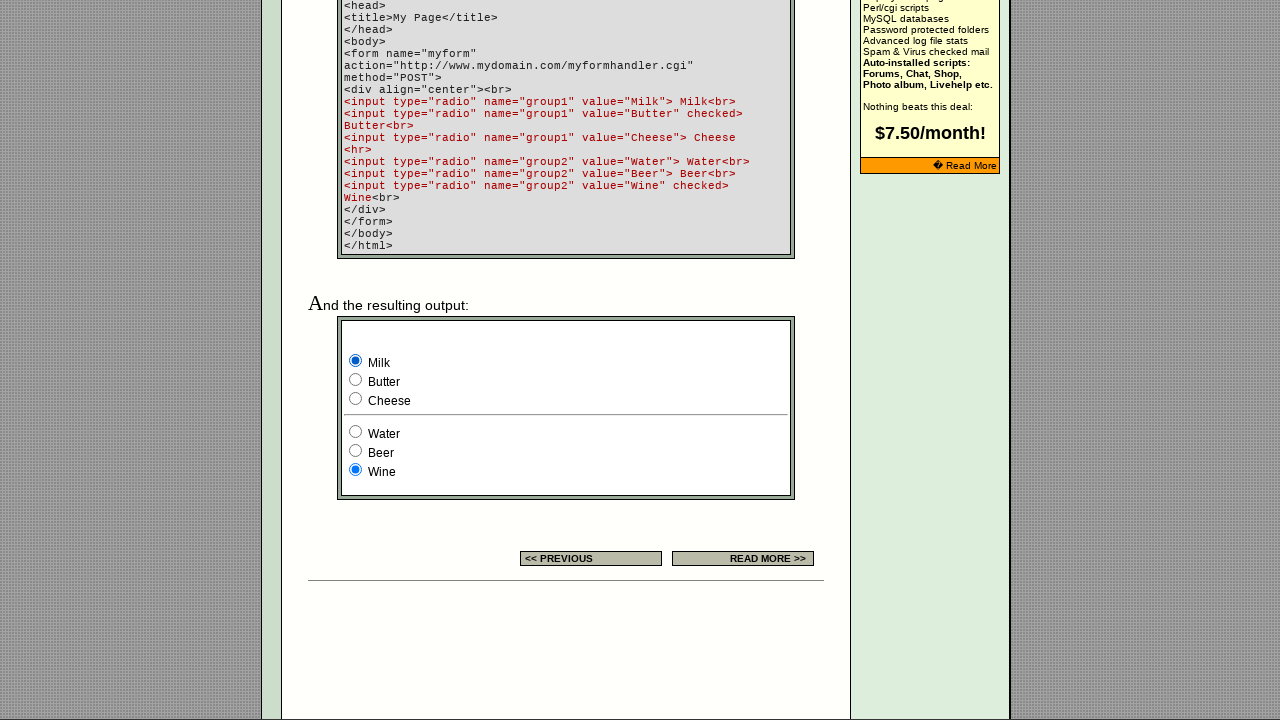

Retrieved value attribute from radio button 0: 'Milk'
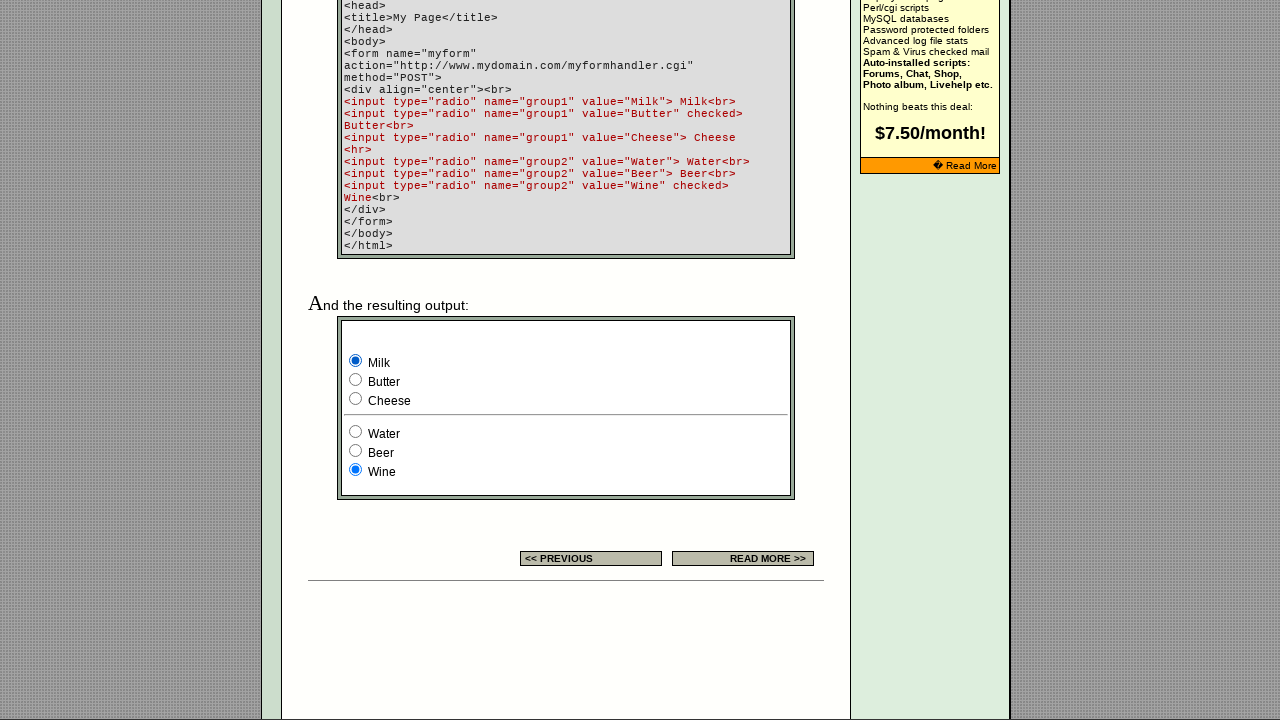

Retrieved value attribute from radio button 1: 'Butter'
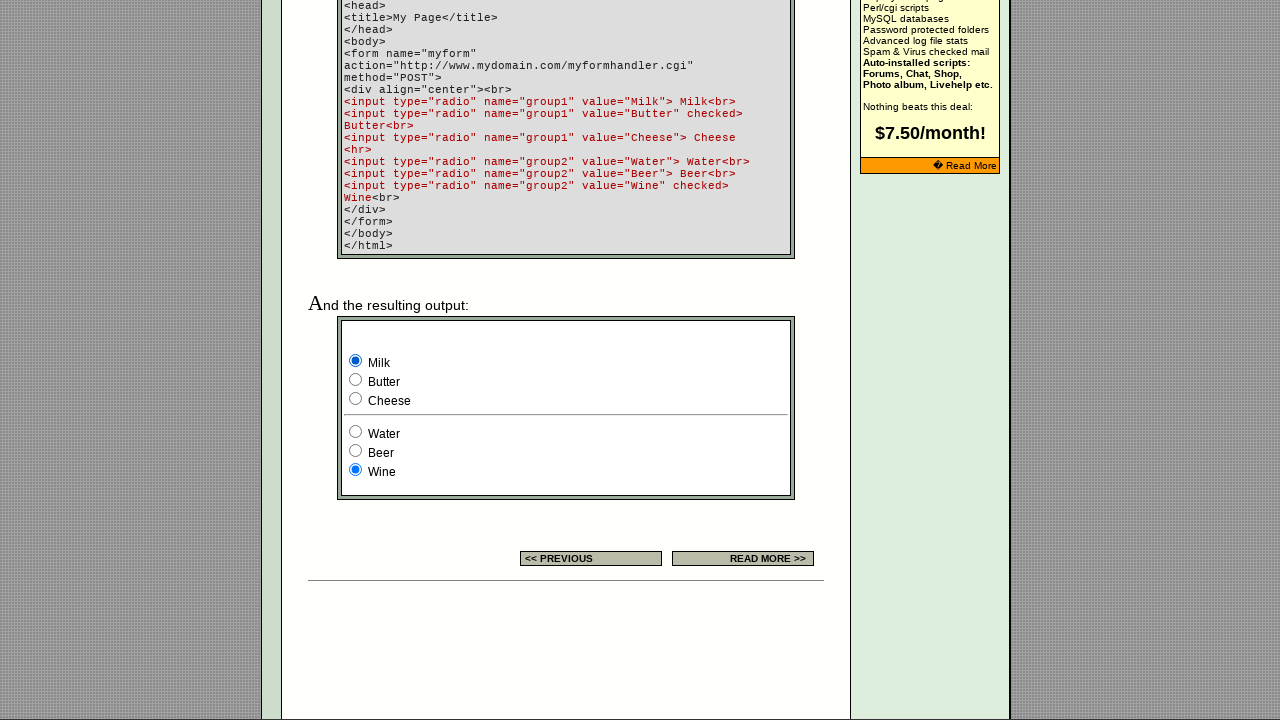

Retrieved value attribute from radio button 2: 'Cheese'
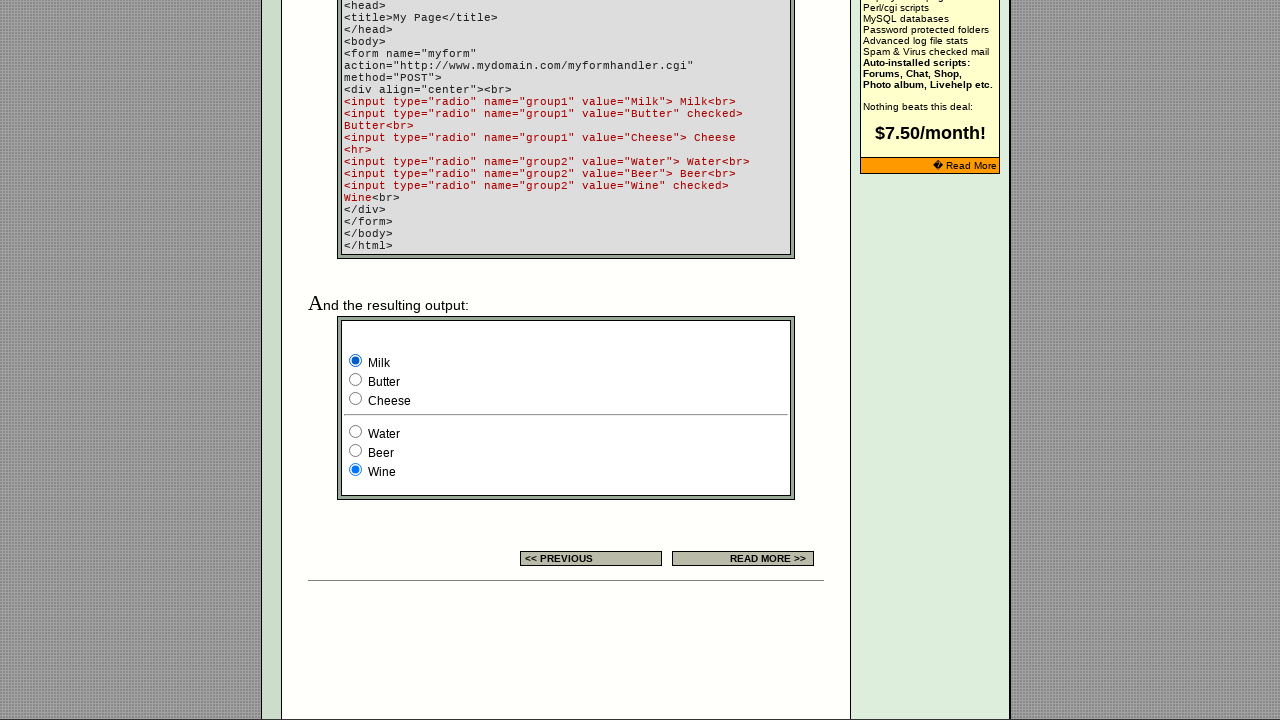

Clicked the 'Cheese' radio button at (356, 398) on input[name='group1'] >> nth=2
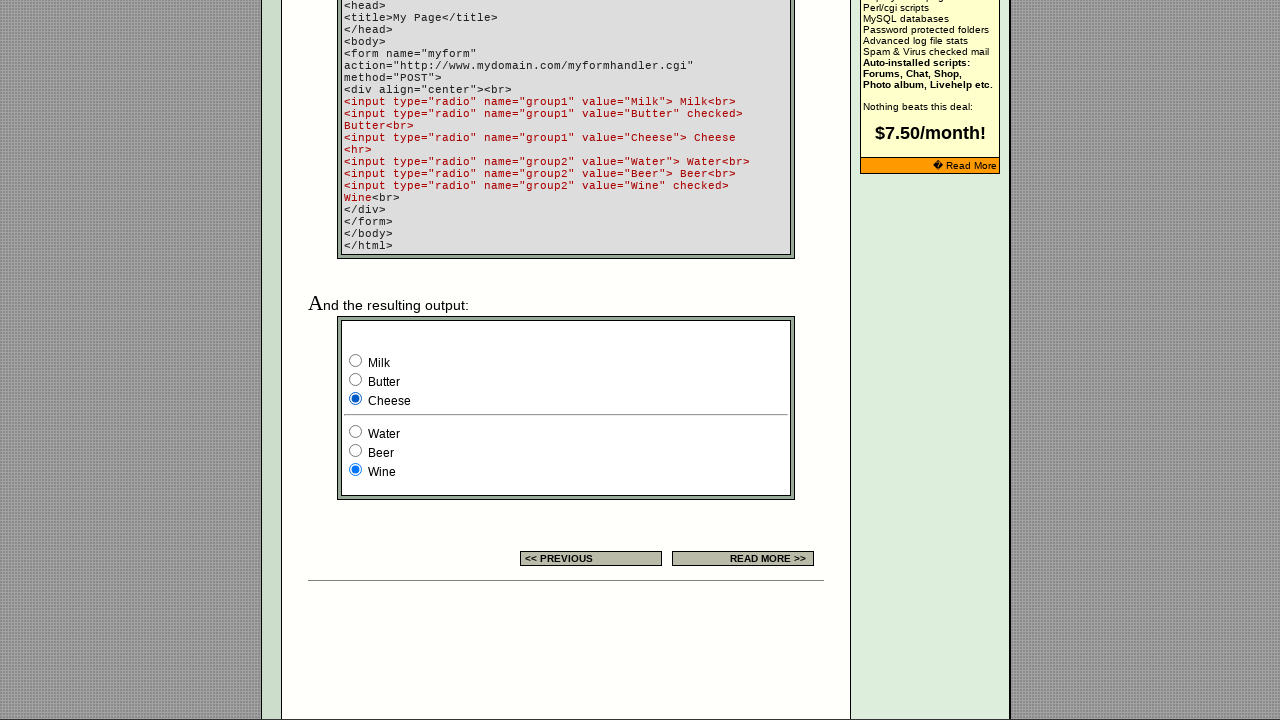

Waited 1000ms to observe the result
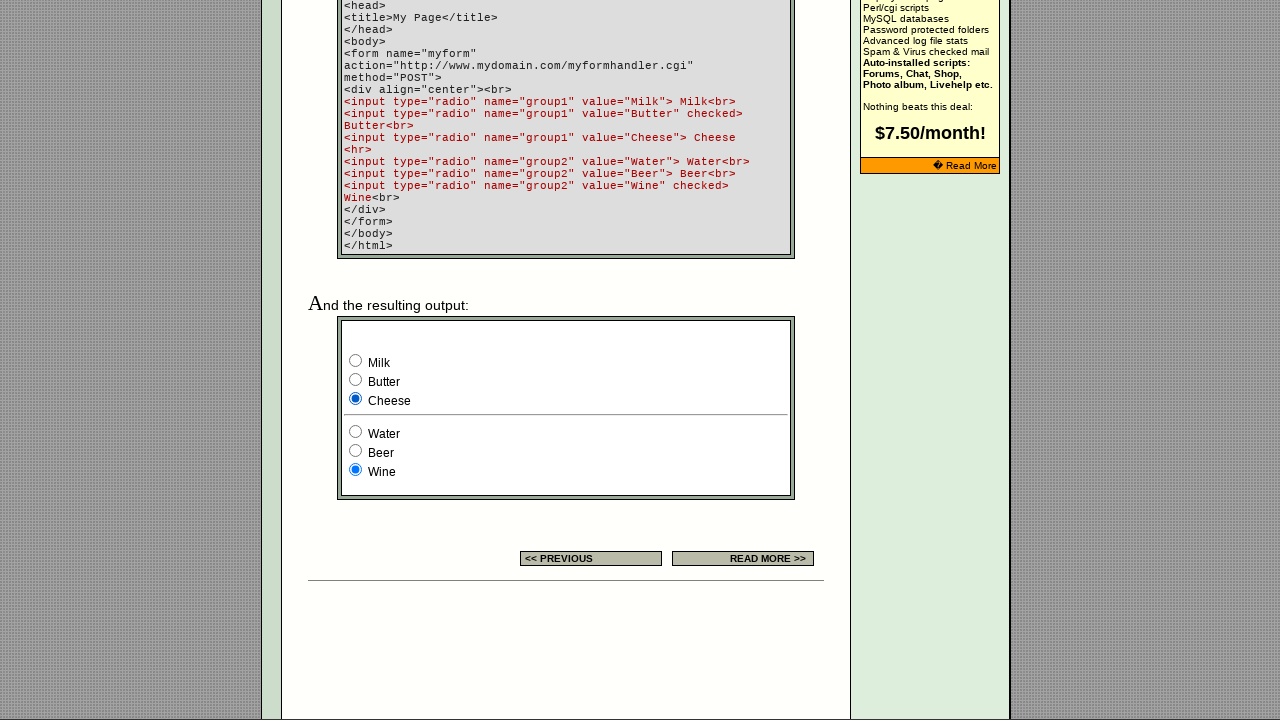

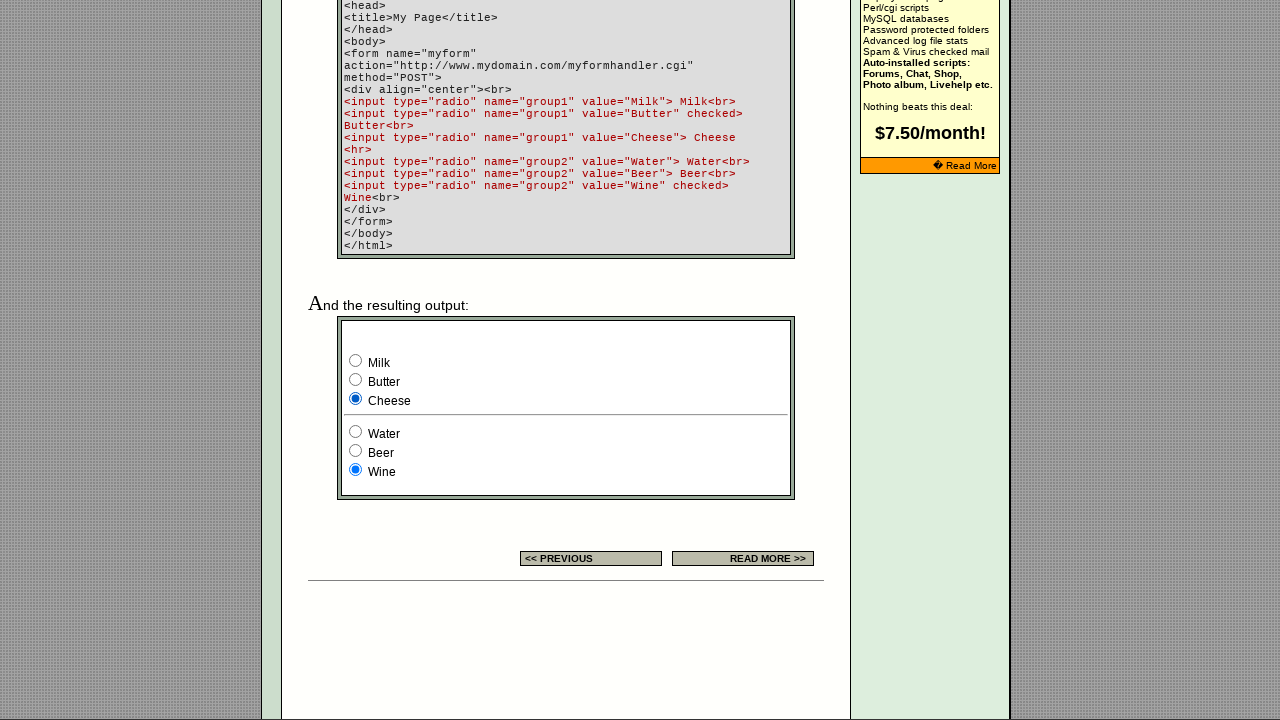